Tests keyboard input by pressing the SPACE key on a target element and verifying the page displays the correct key press result.

Starting URL: http://the-internet.herokuapp.com/key_presses

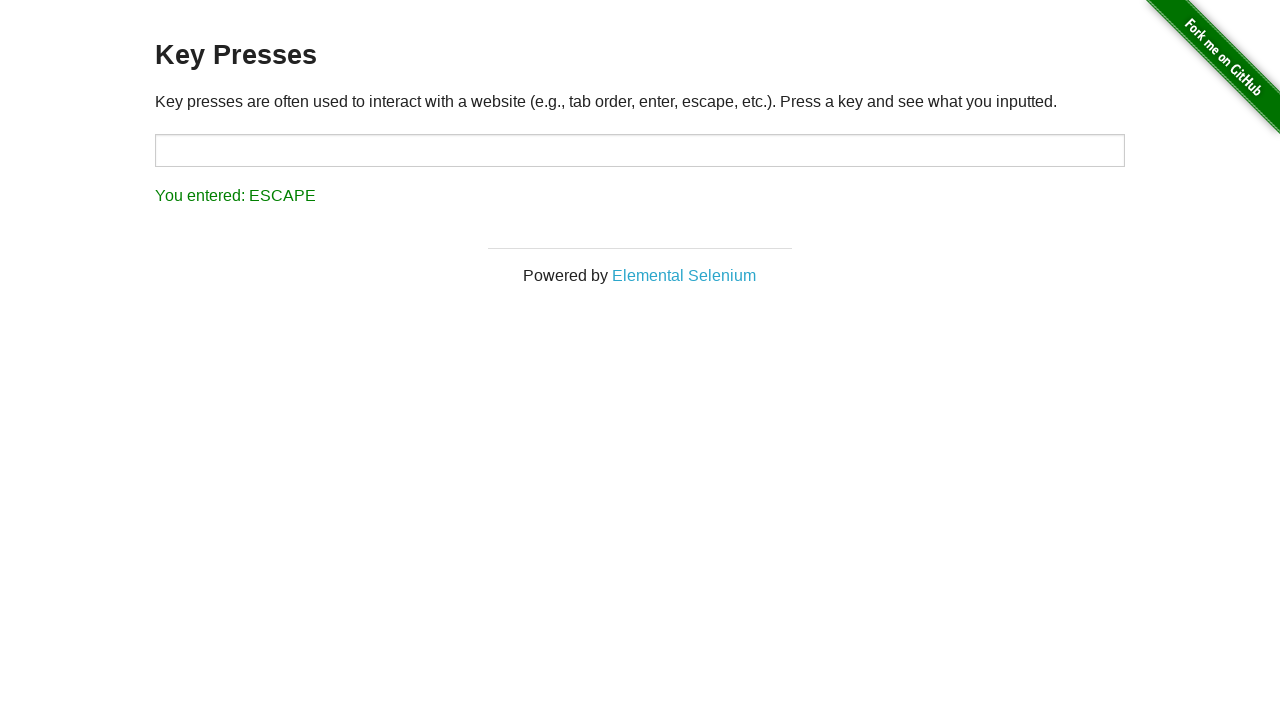

Pressed SPACE key on target element on #target
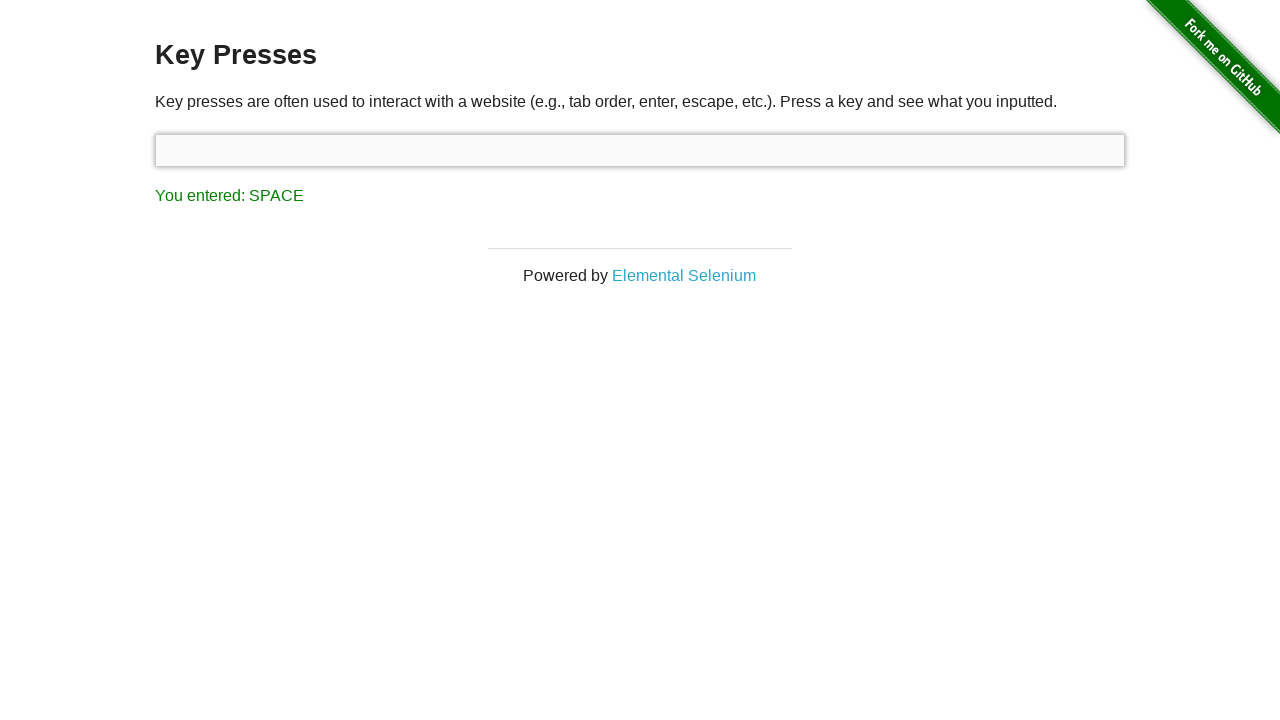

Result element loaded after key press
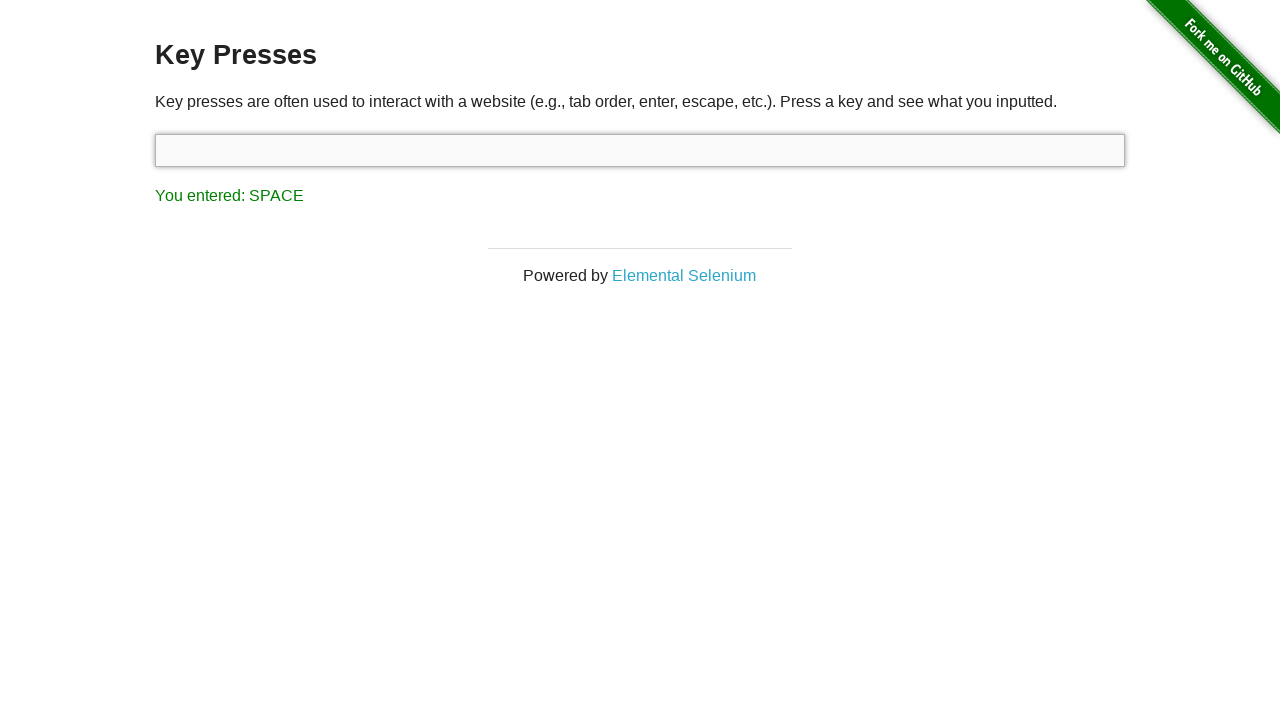

Retrieved result text content
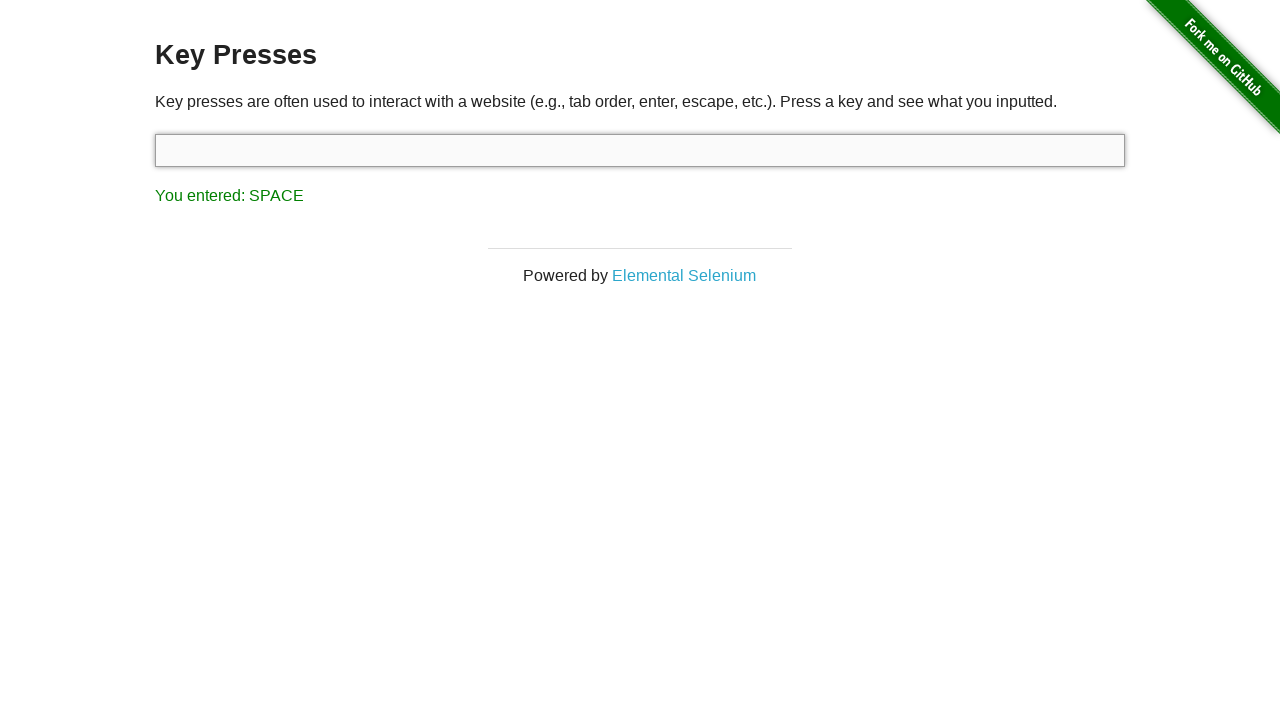

Verified result text matches expected SPACE key press output
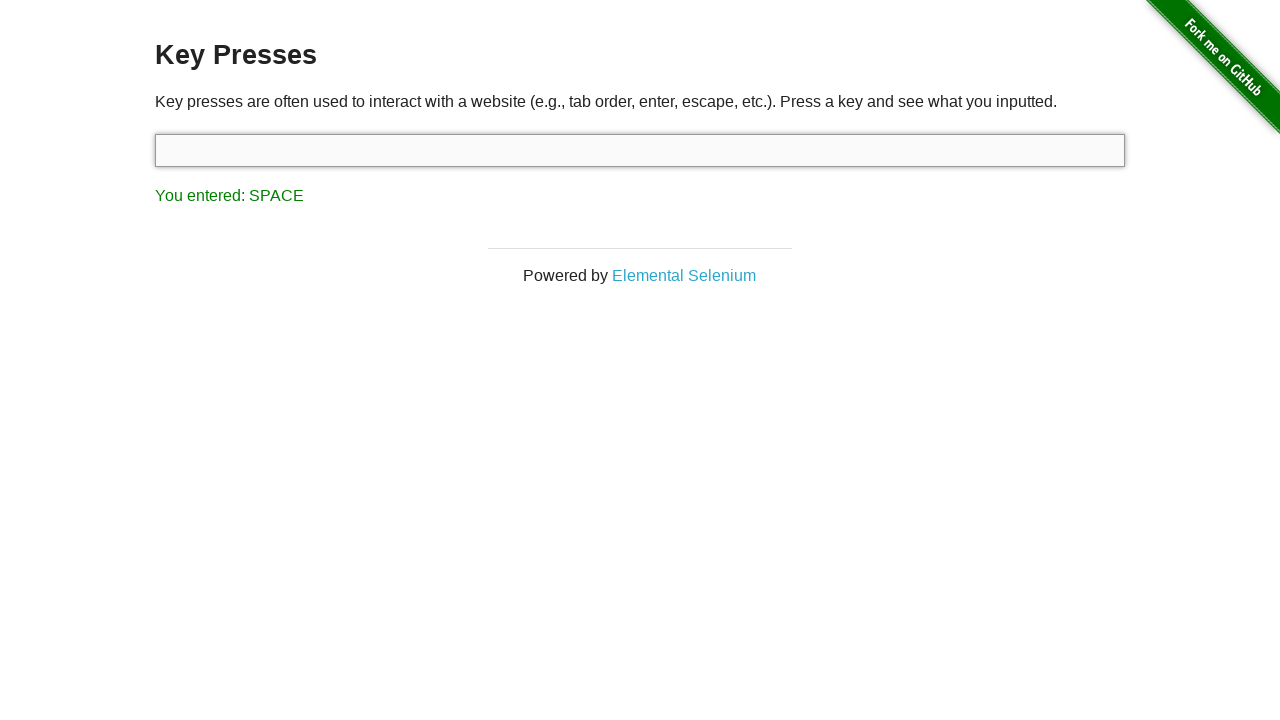

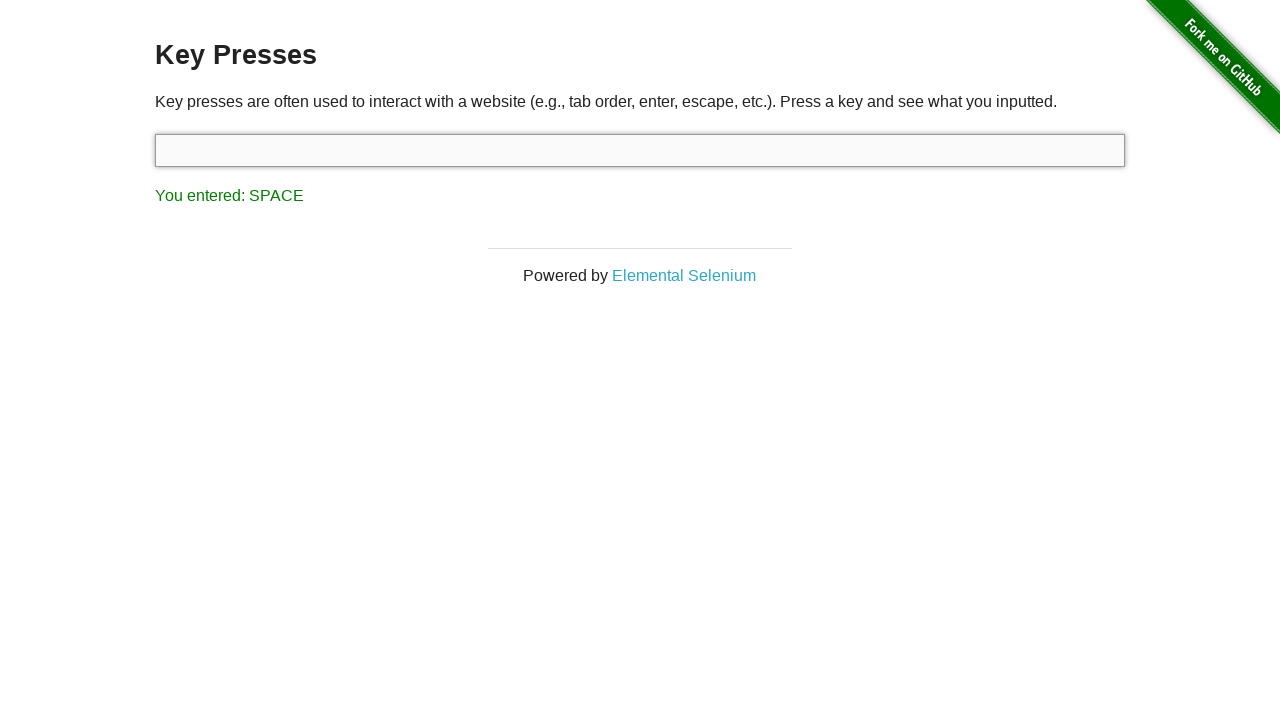